Tests radio button selection by randomly selecting one of the available radio buttons on the page

Starting URL: https://codenboxautomationlab.com/practice/

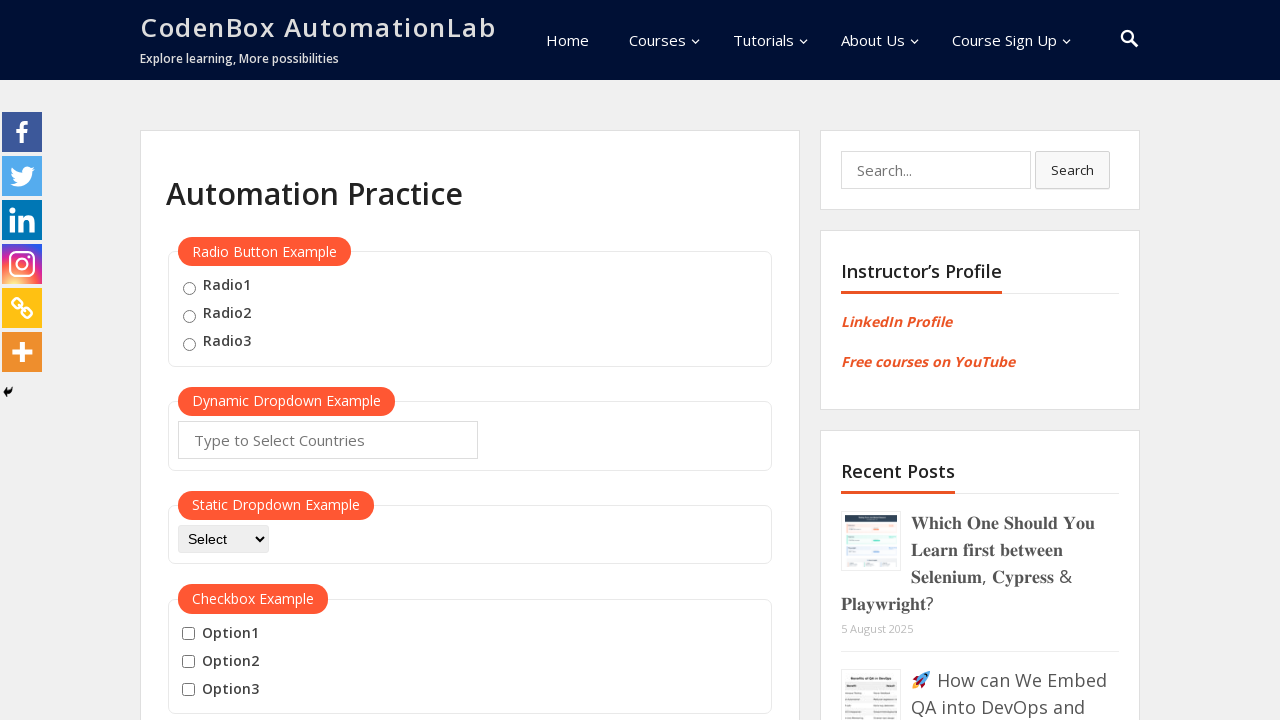

Navigated to CodeNBox Automation Lab practice page
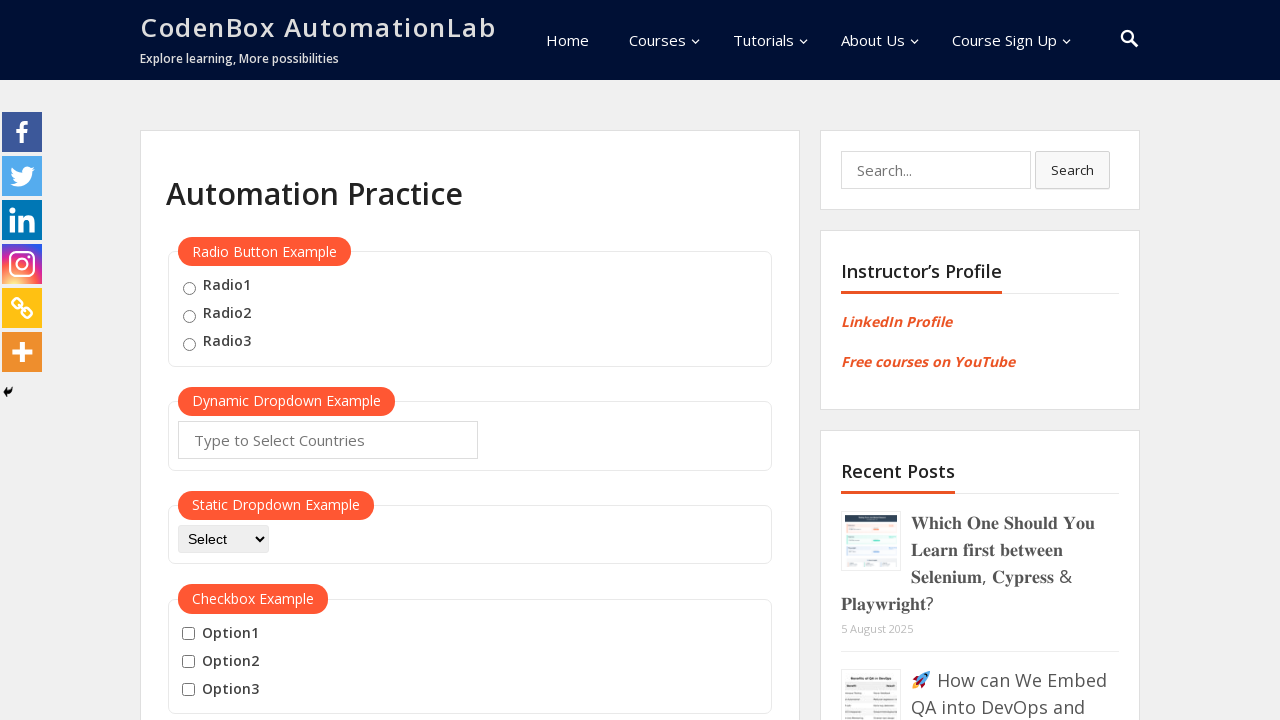

Retrieved all available radio buttons from the page
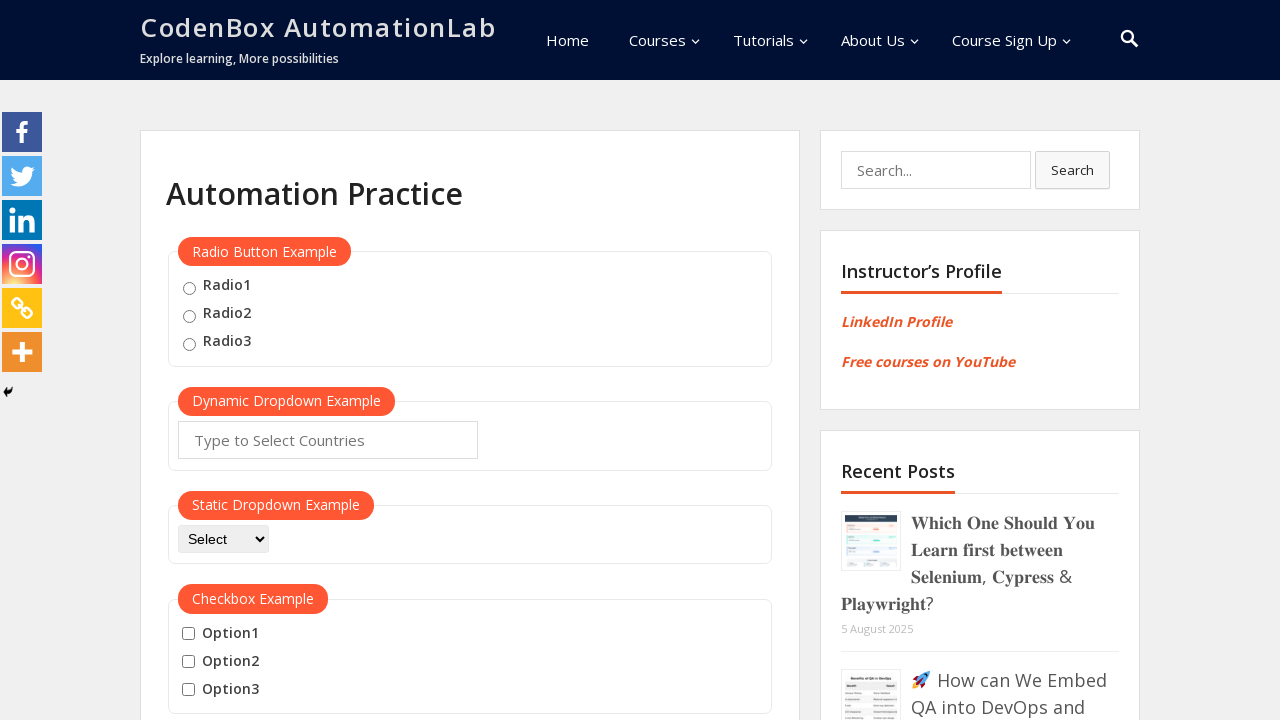

Generated random index 0 for radio button selection
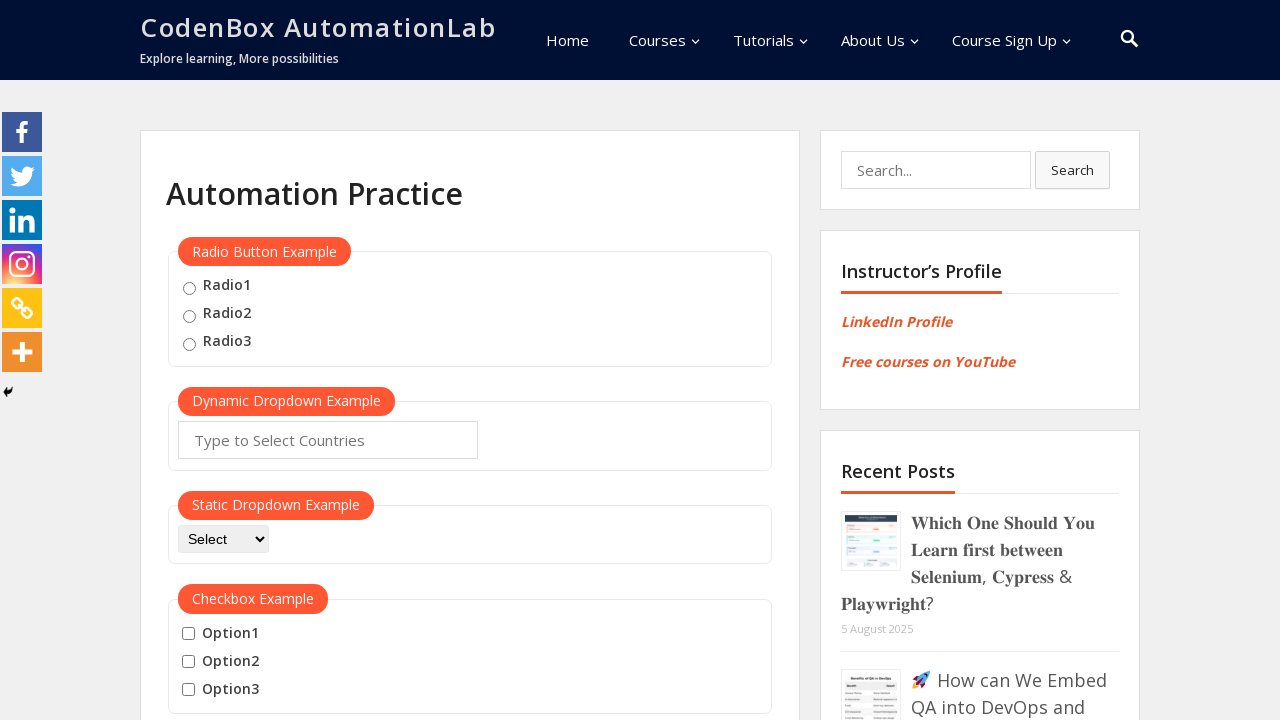

Clicked radio button at index 0
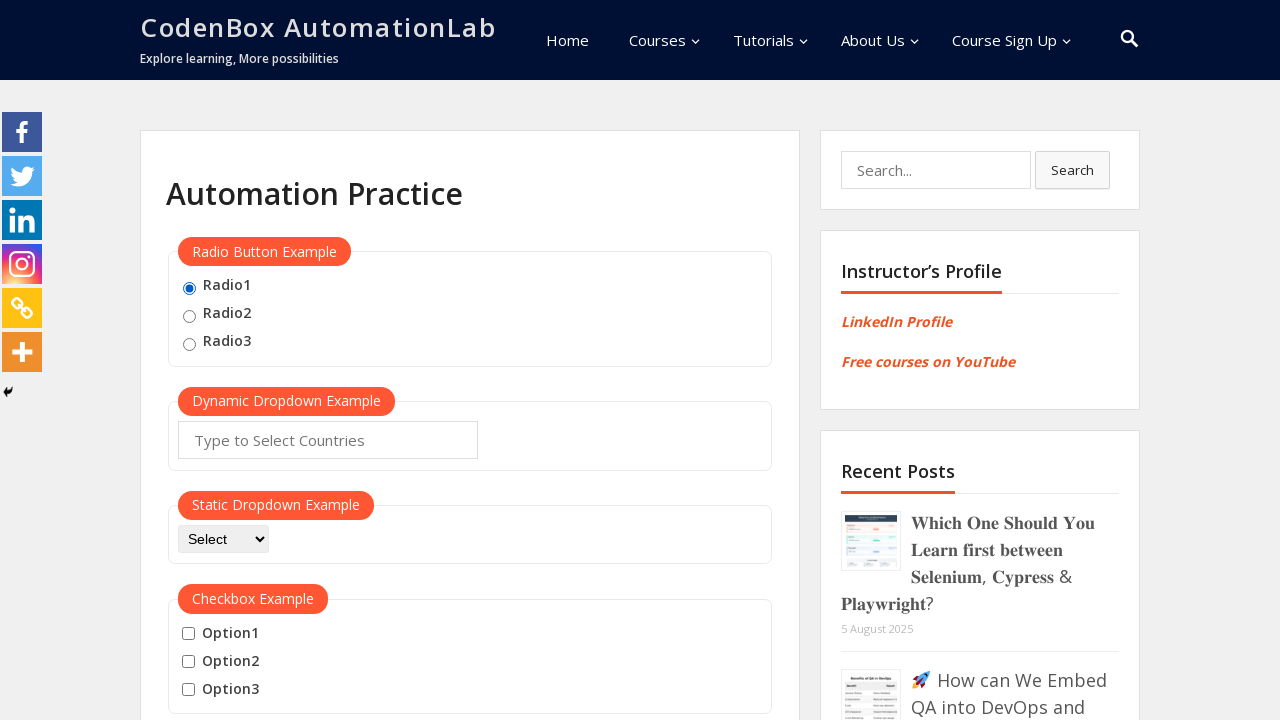

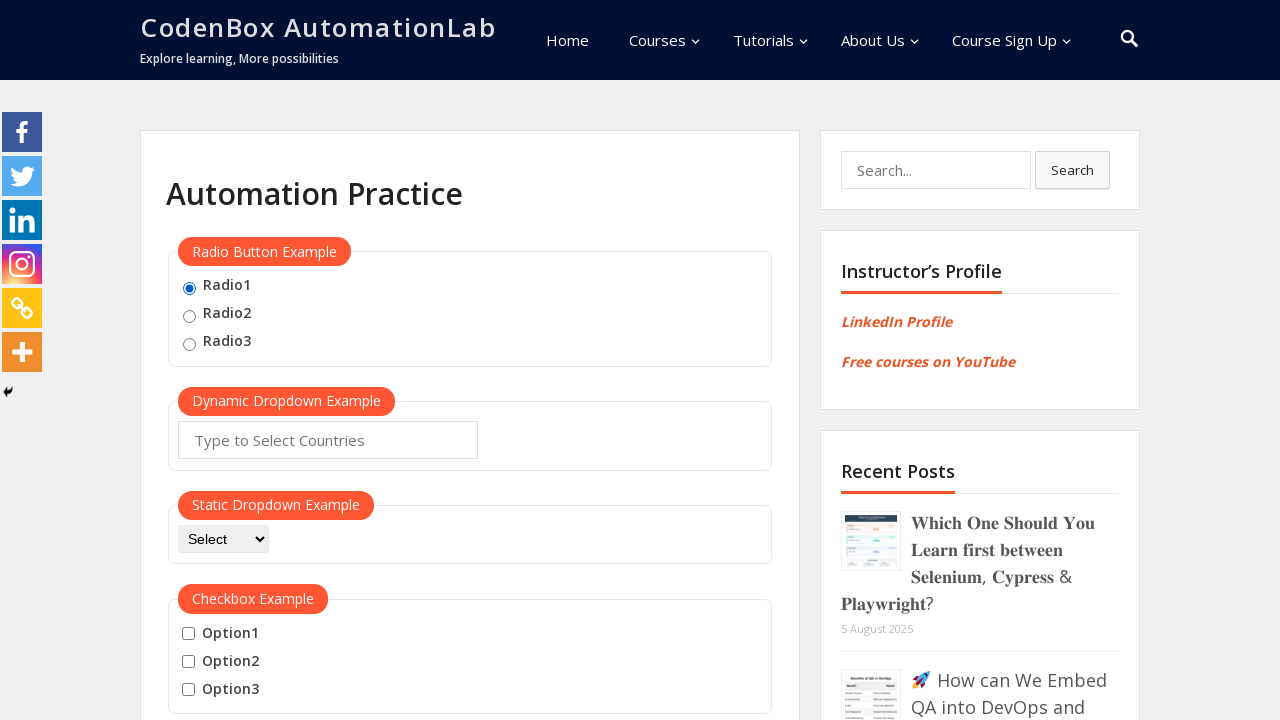